Tests injecting jQuery and jQuery Growl library into a page, then displays a notification message using jQuery Growl.

Starting URL: http://the-internet.herokuapp.com

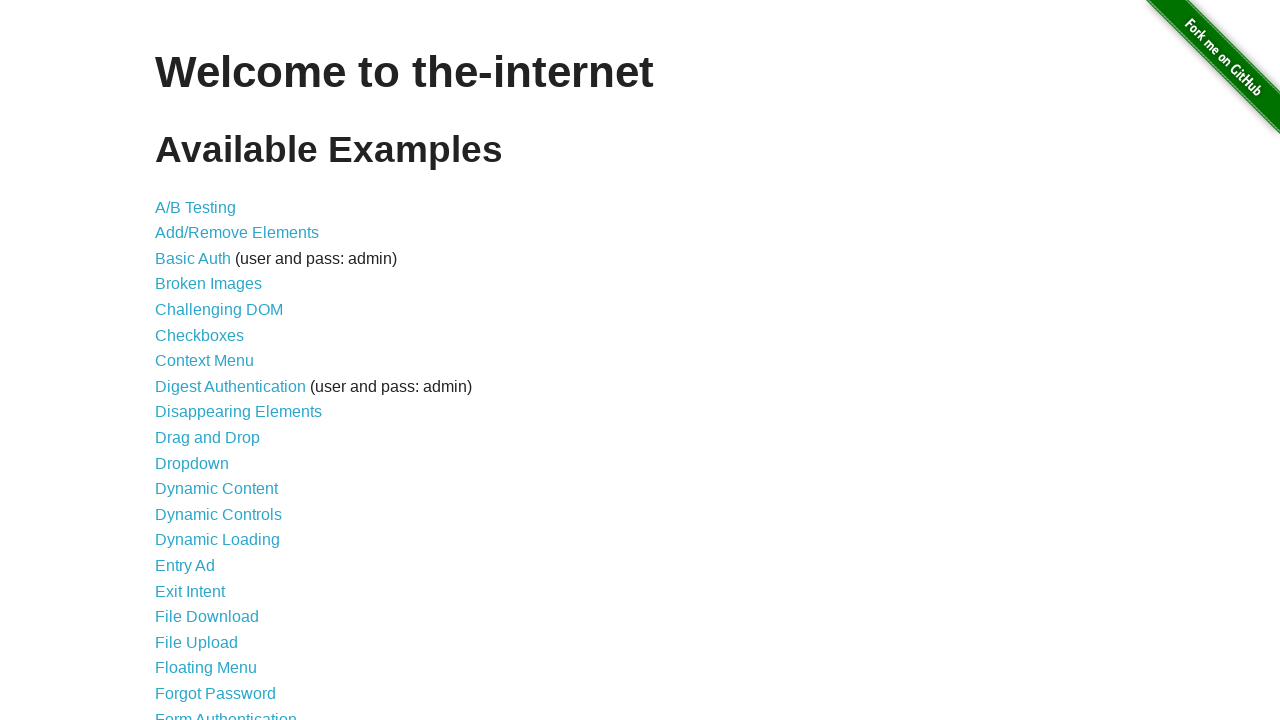

Injected jQuery library into page if not already present
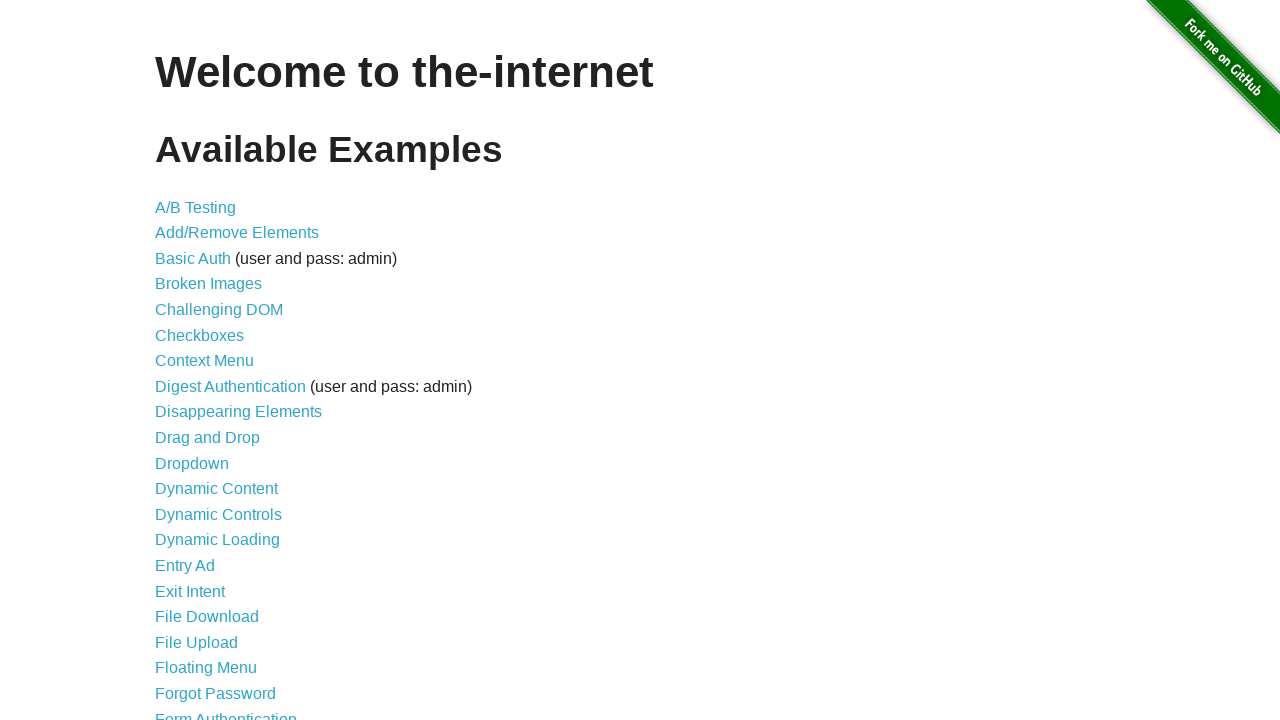

Waited for jQuery to load
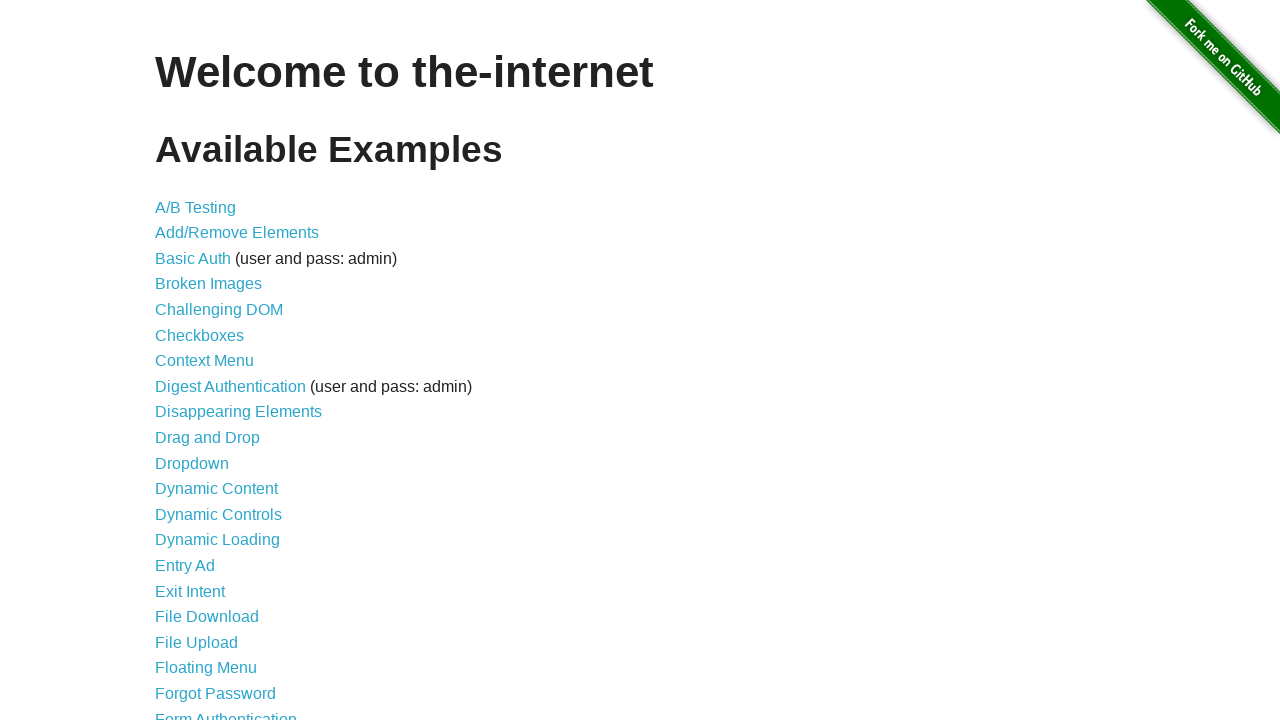

Loaded jQuery Growl library via jQuery getScript
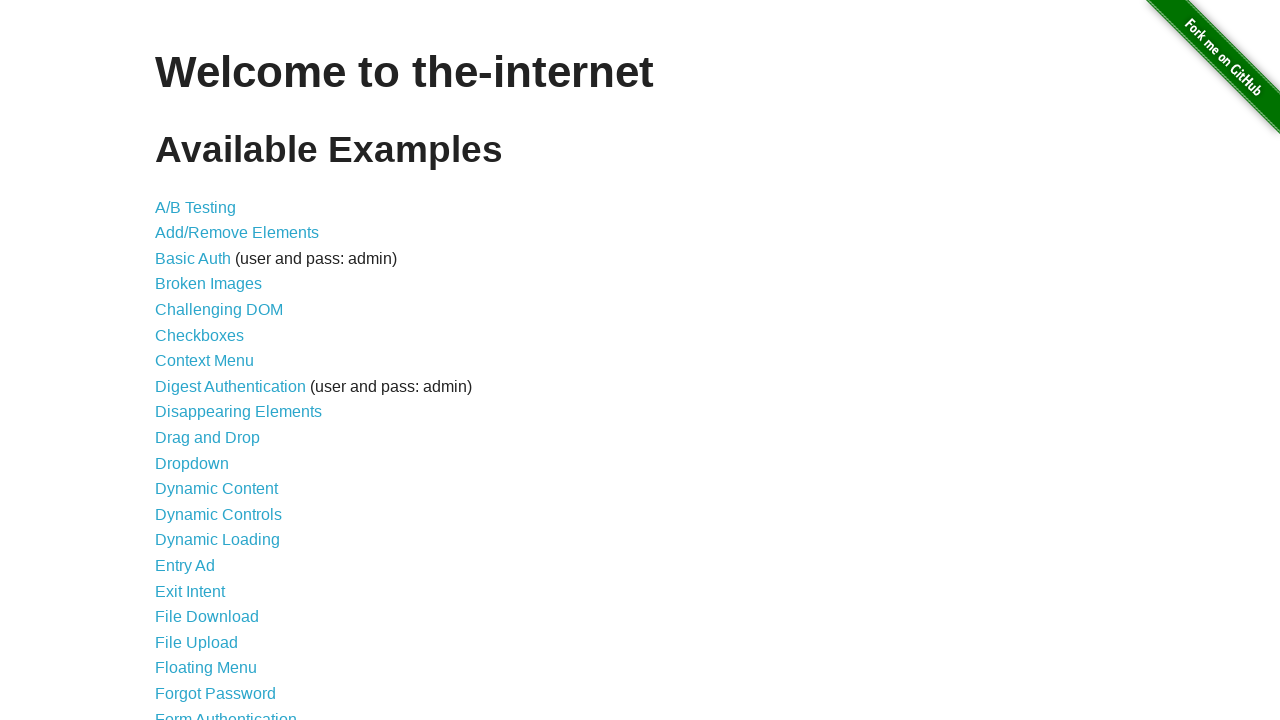

Waited for jQuery Growl to be available
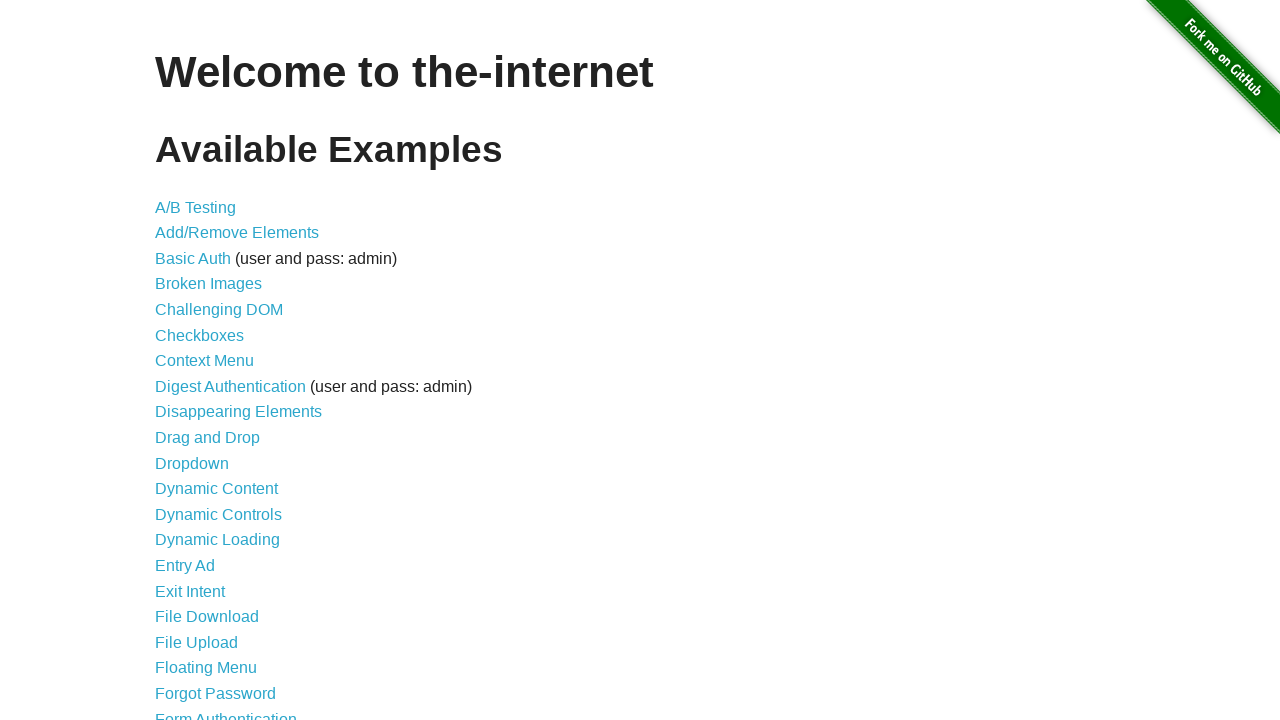

Injected jQuery Growl CSS stylesheet into page
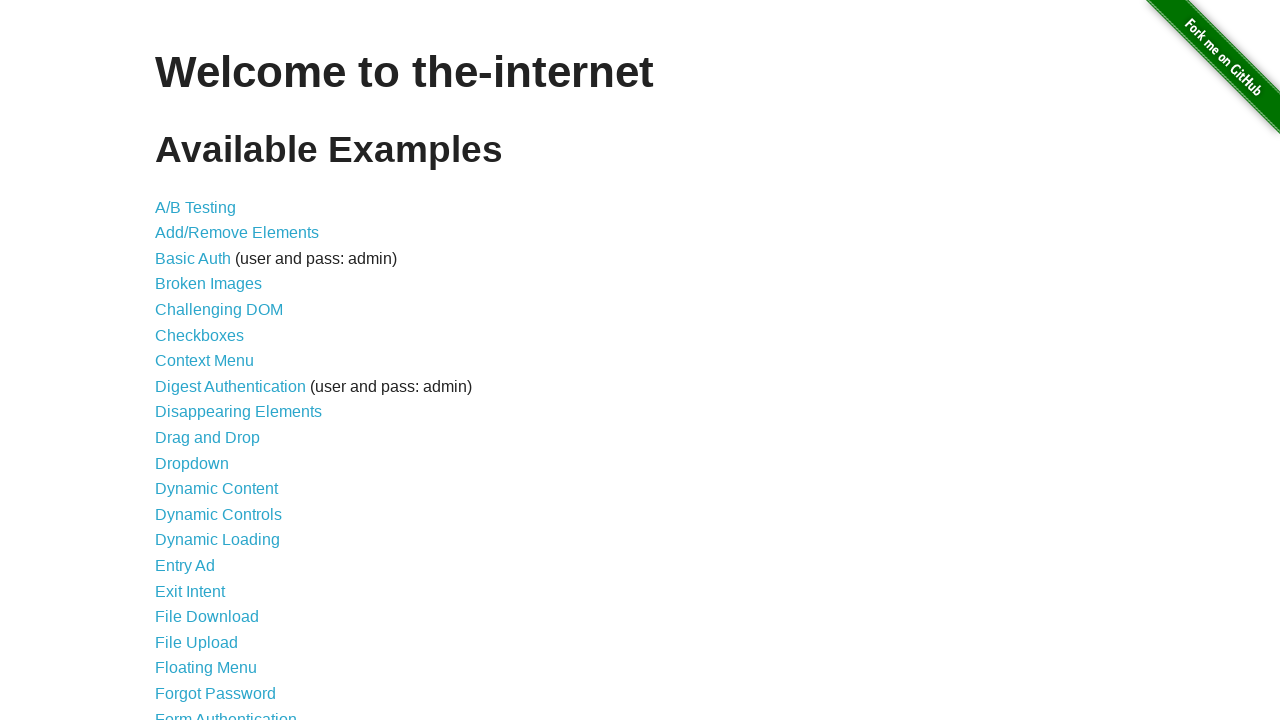

Displayed jQuery Growl notification with title 'GET' and message '/'
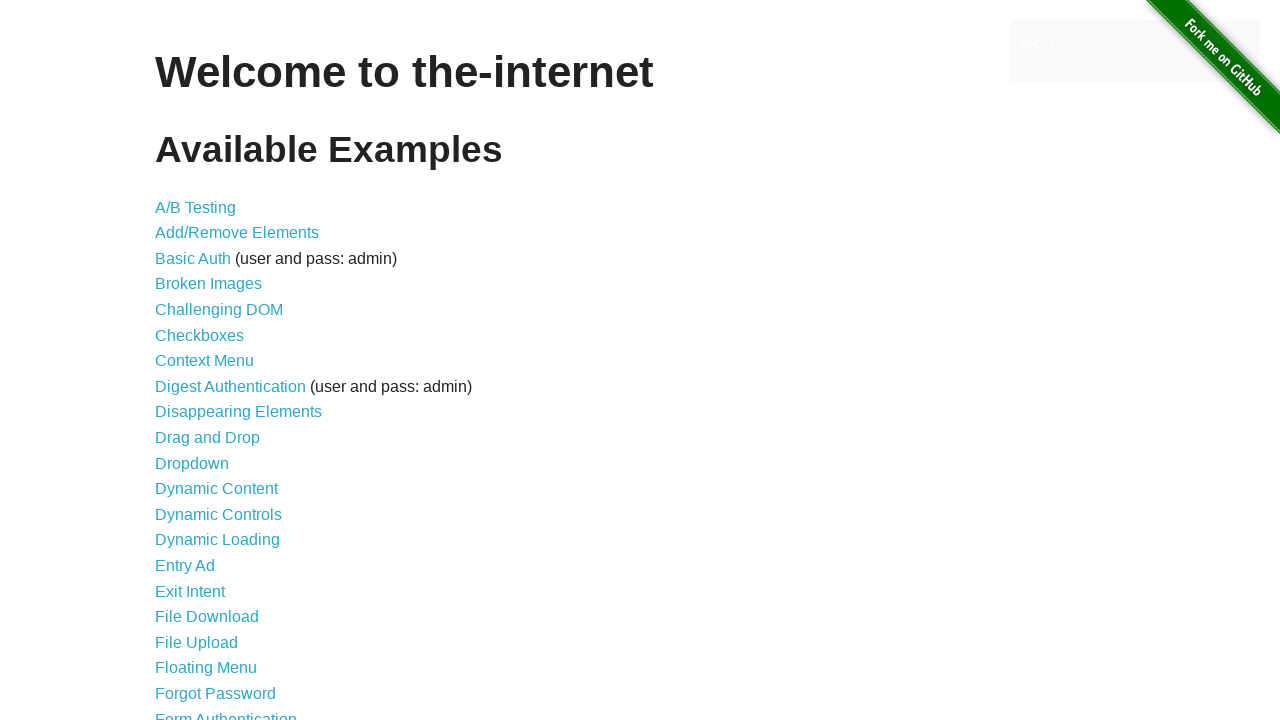

Waited 2 seconds to observe the notification
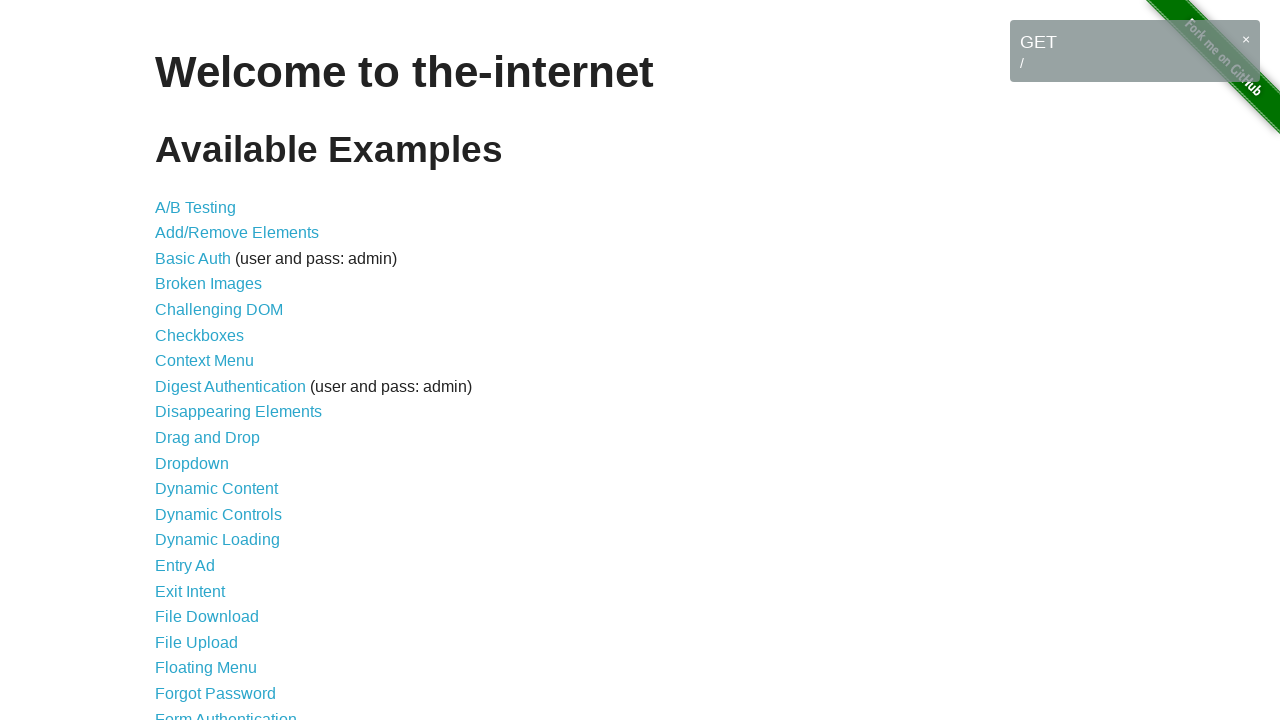

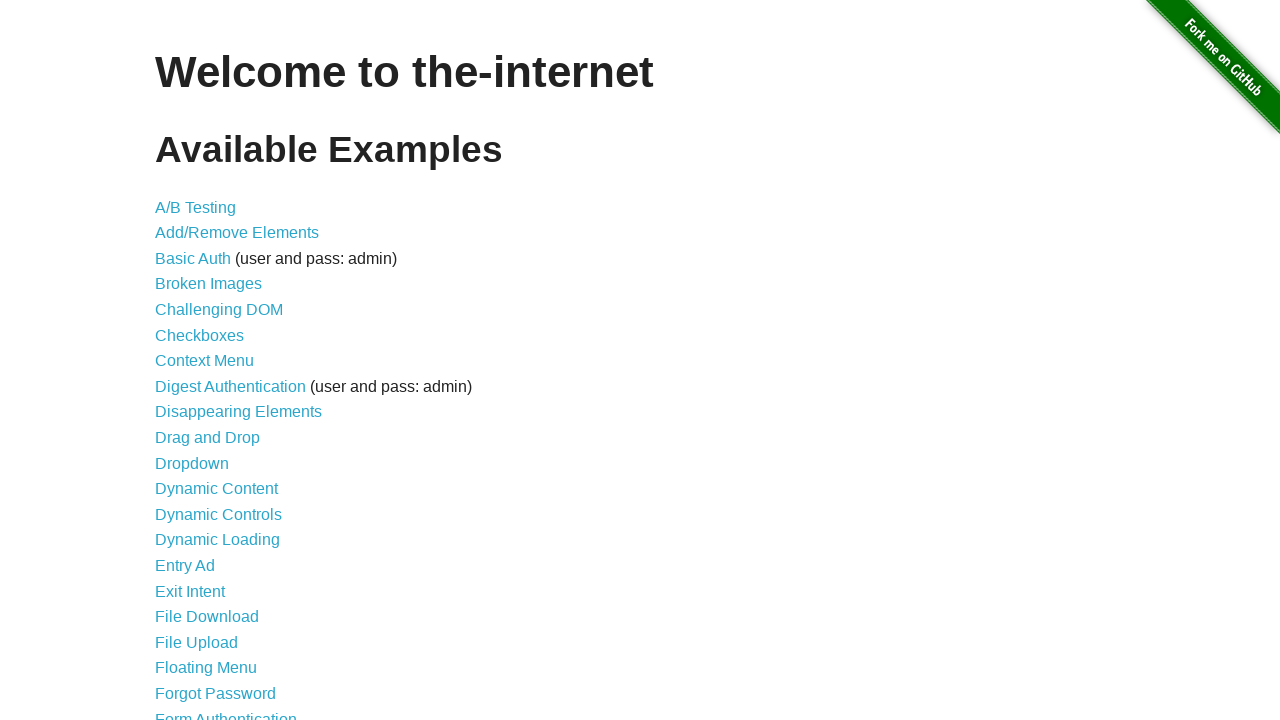